Tests form validation by navigating to the booking section and attempting to submit an empty form, expecting a validation alert.

Starting URL: https://automationdemo.vercel.app/

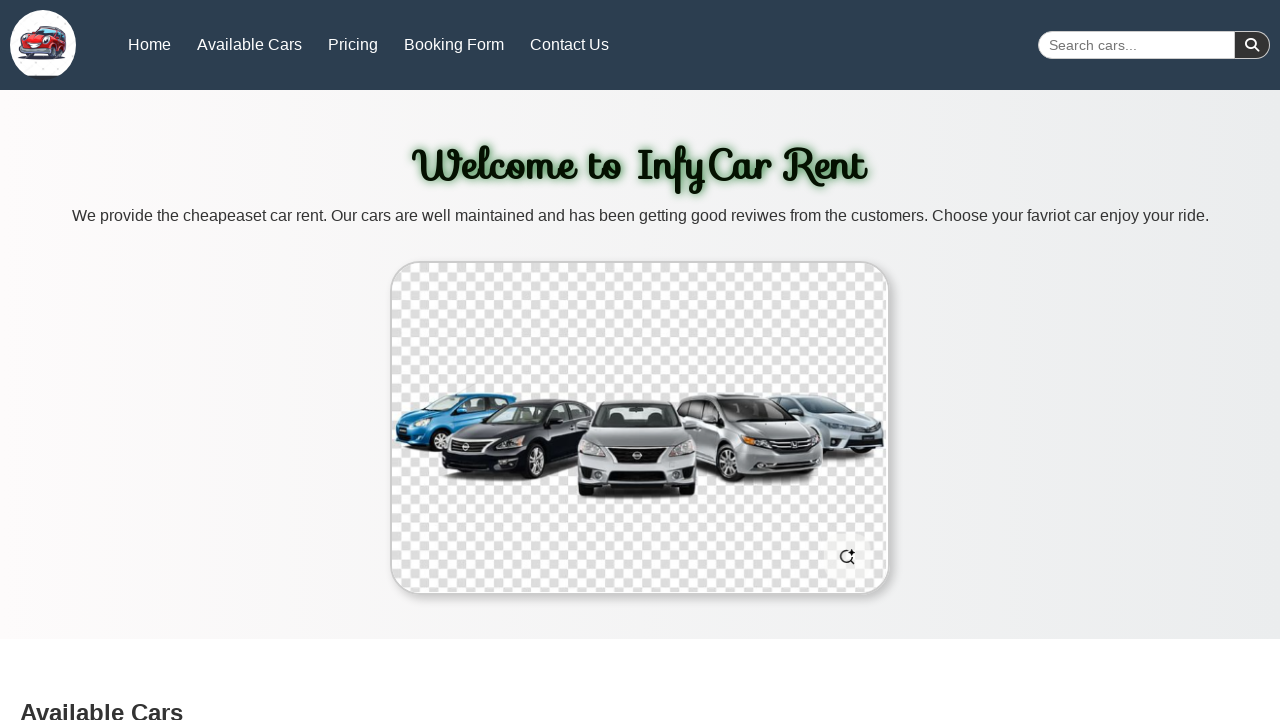

Waited for page to load (3000ms)
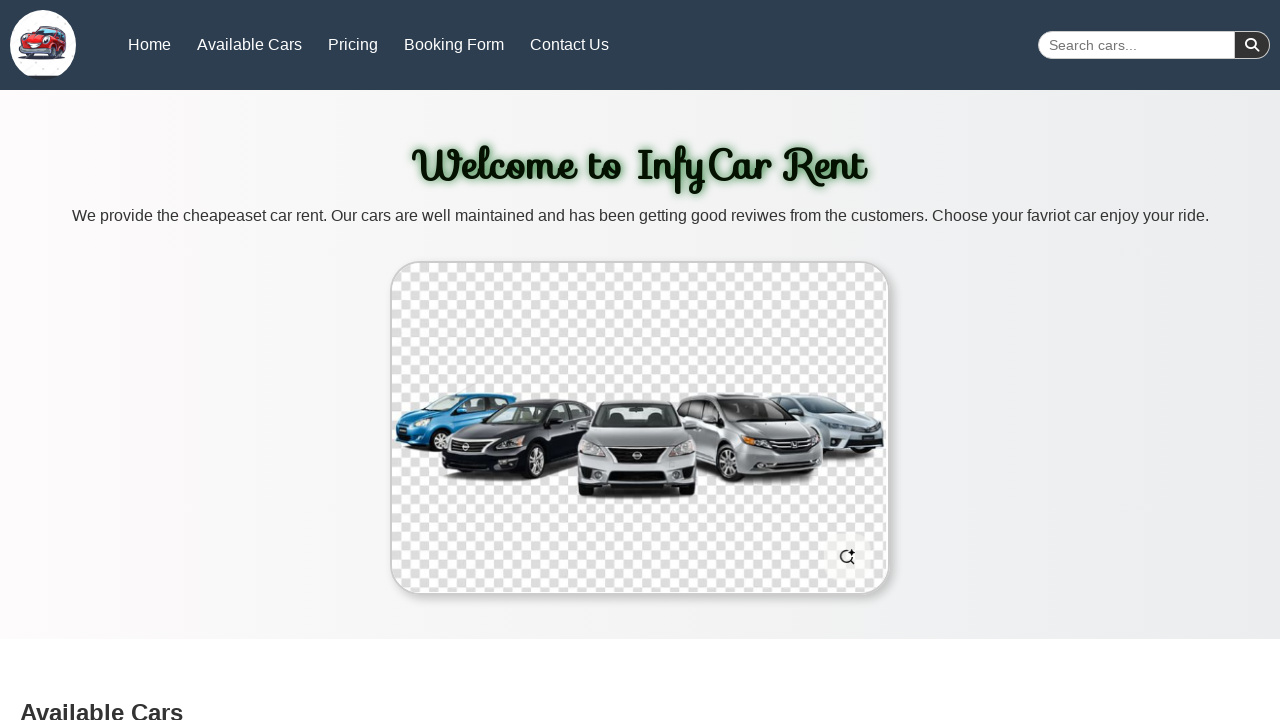

Clicked on booking section link at (454, 44) on a[href="#booking"]
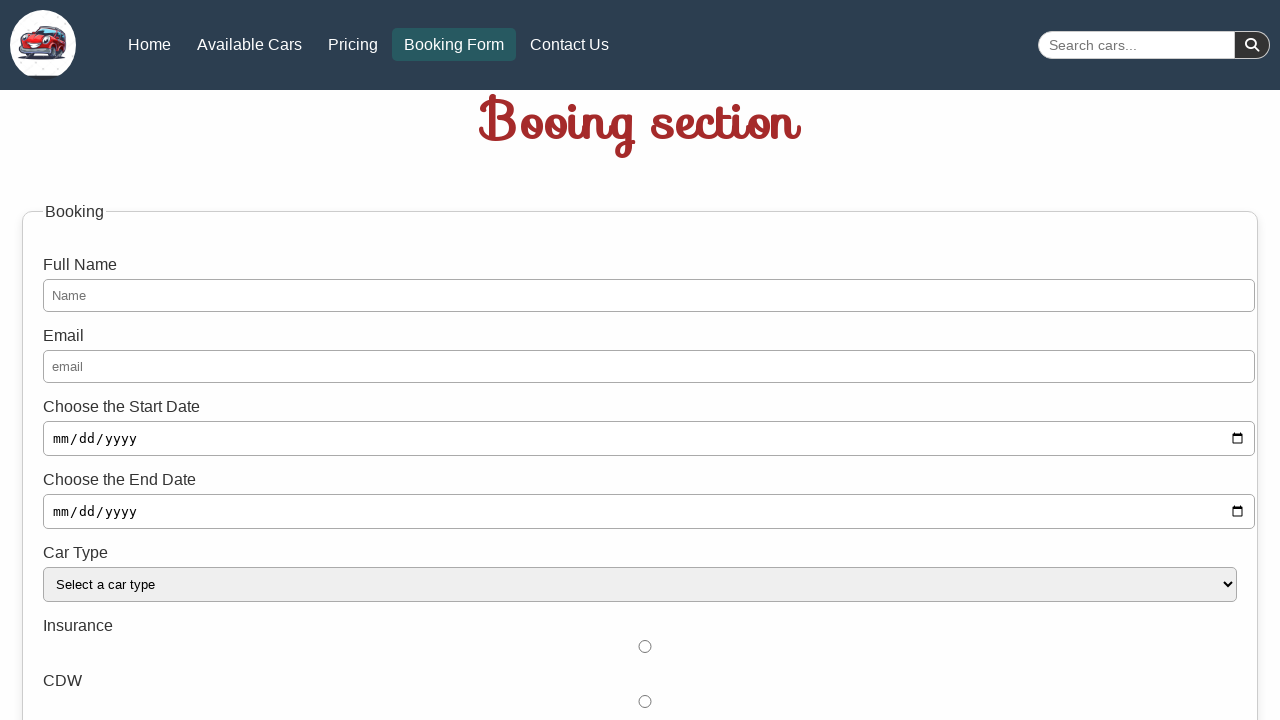

Waited for booking section to load (500ms)
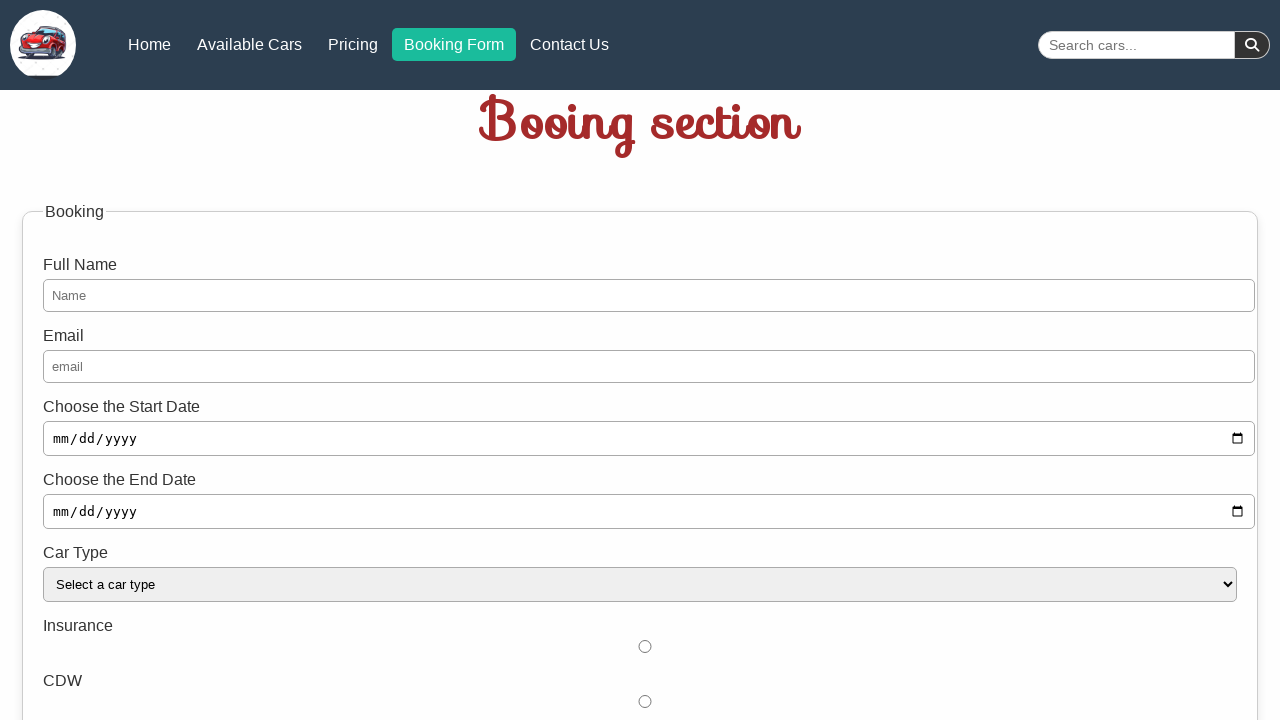

Located submit button element
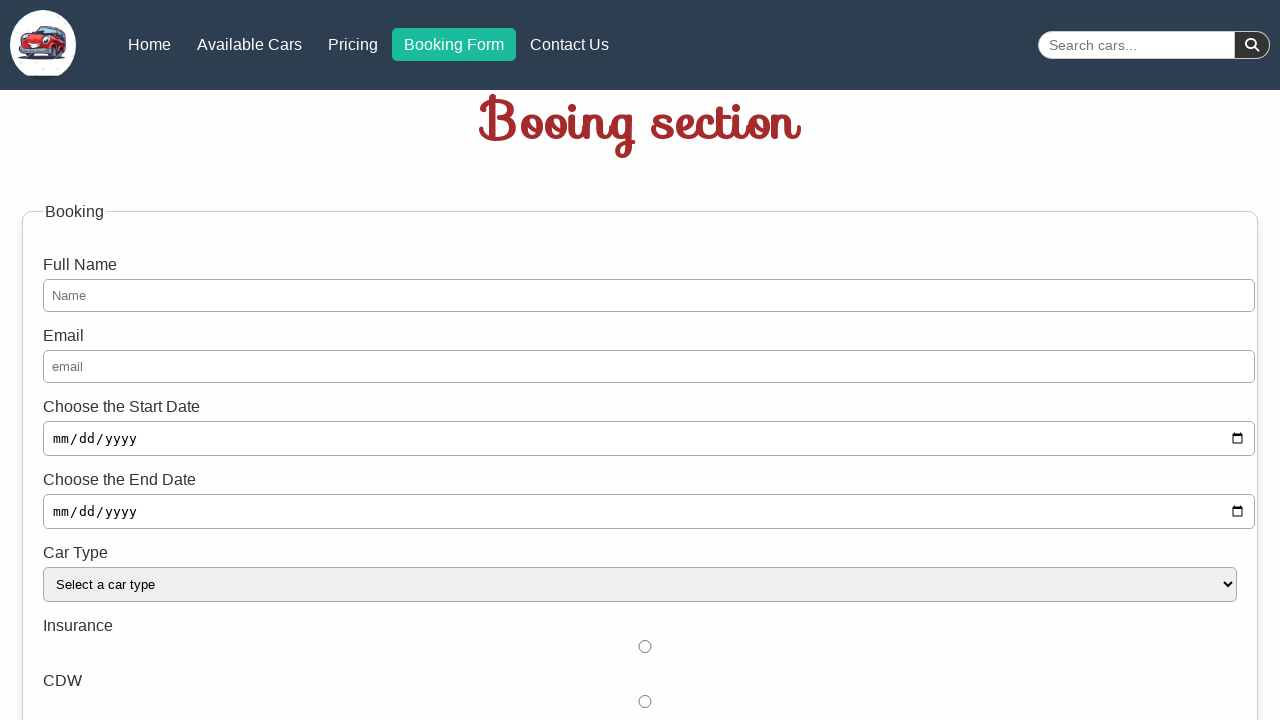

Set up dialog handler for form validation alerts
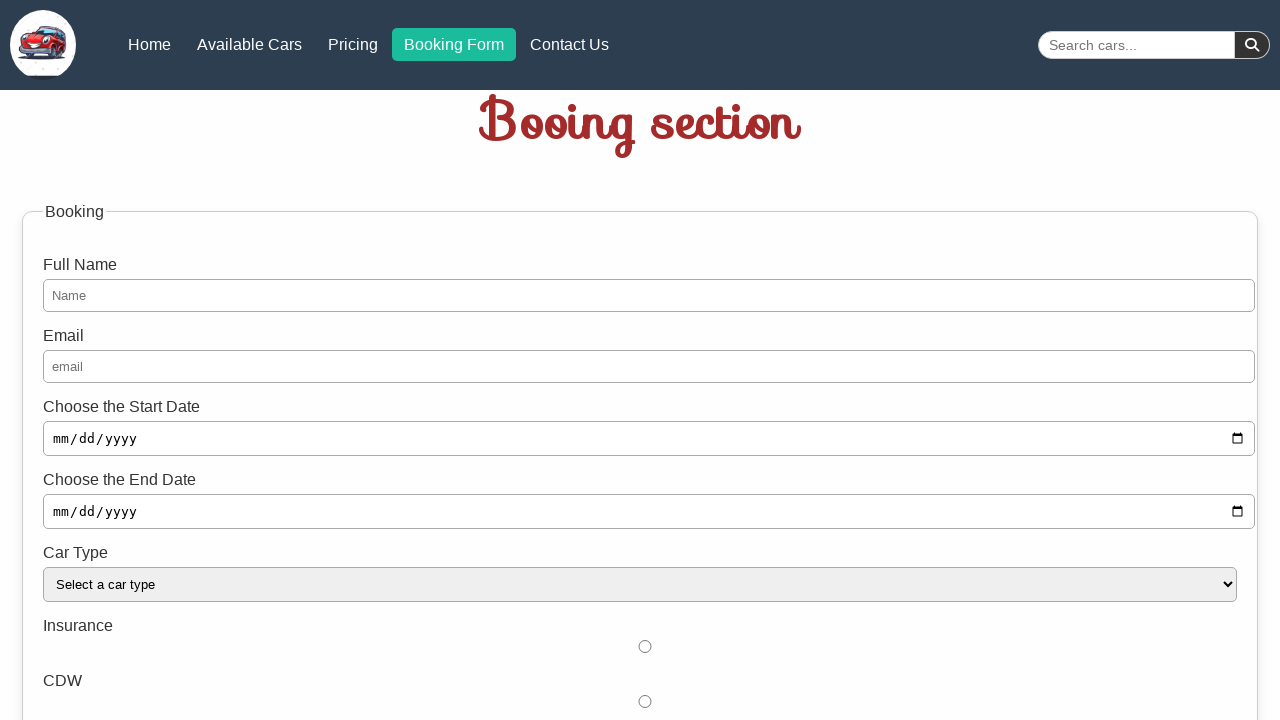

Clicked submit button with empty form fields
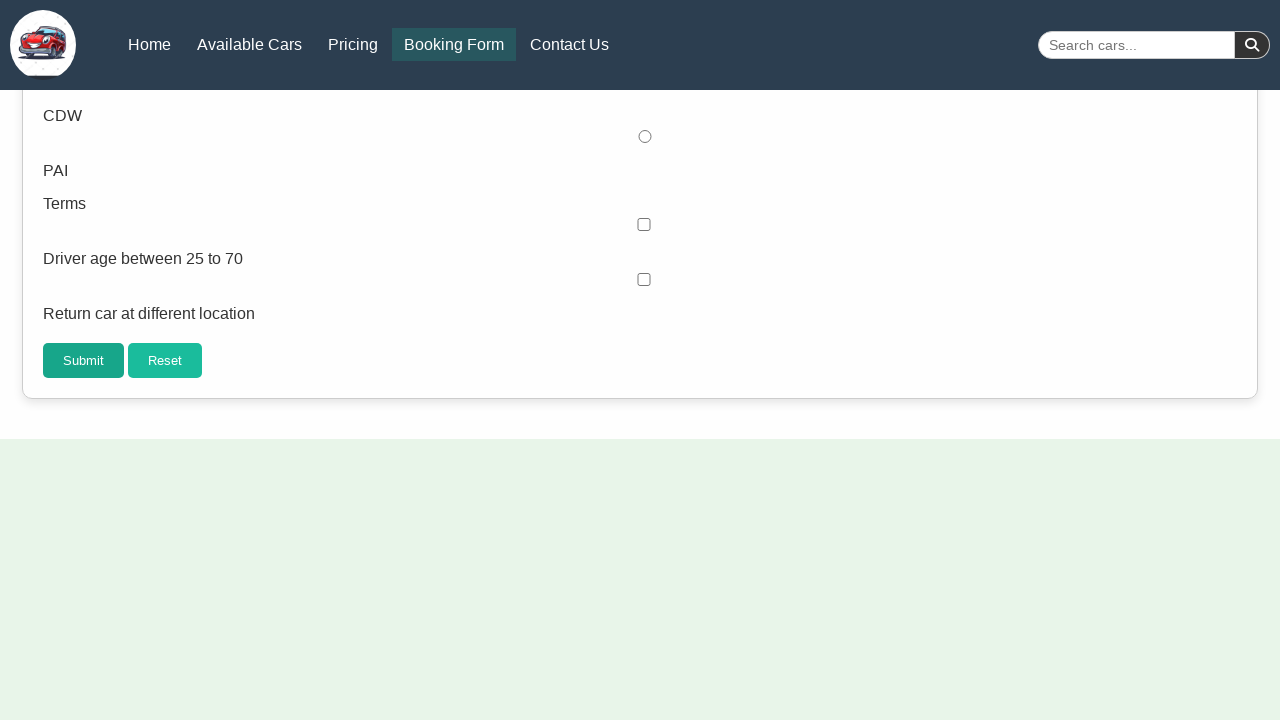

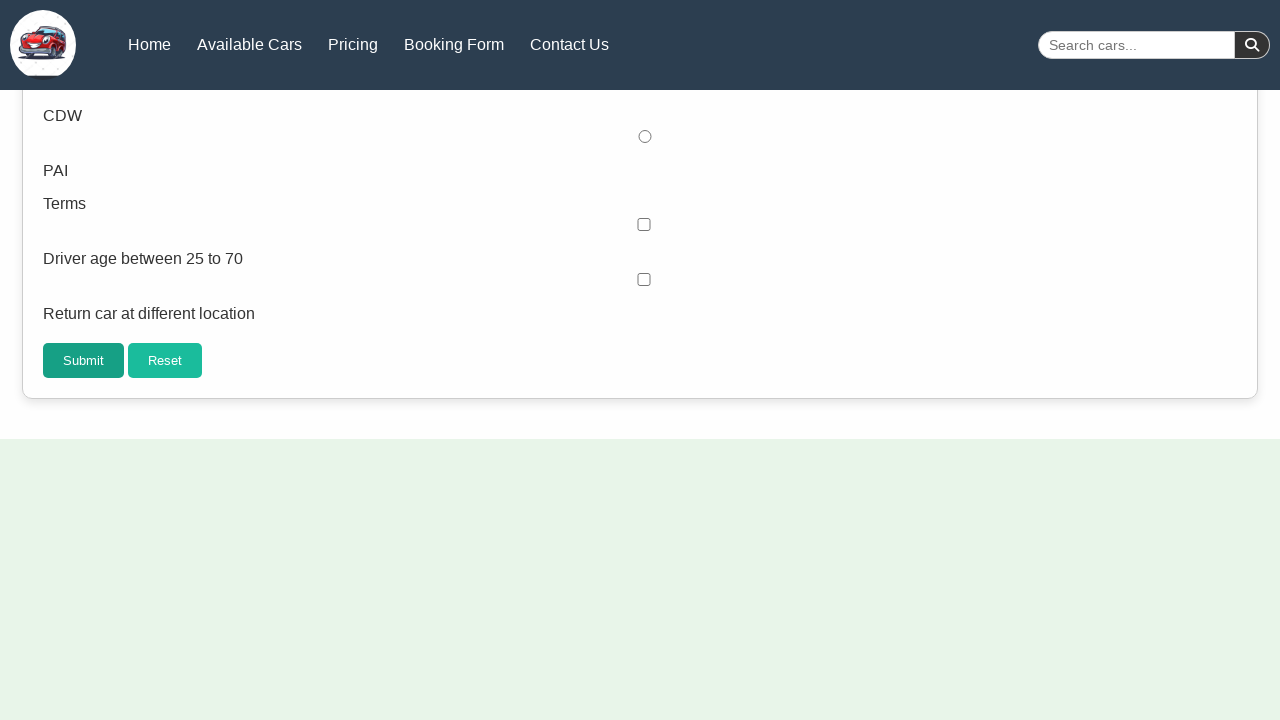